Tests navigation to the All Courses page on an LMS (Learning Management System) website by clicking the All Courses link

Starting URL: https://alchemy.hguy.co/lms/

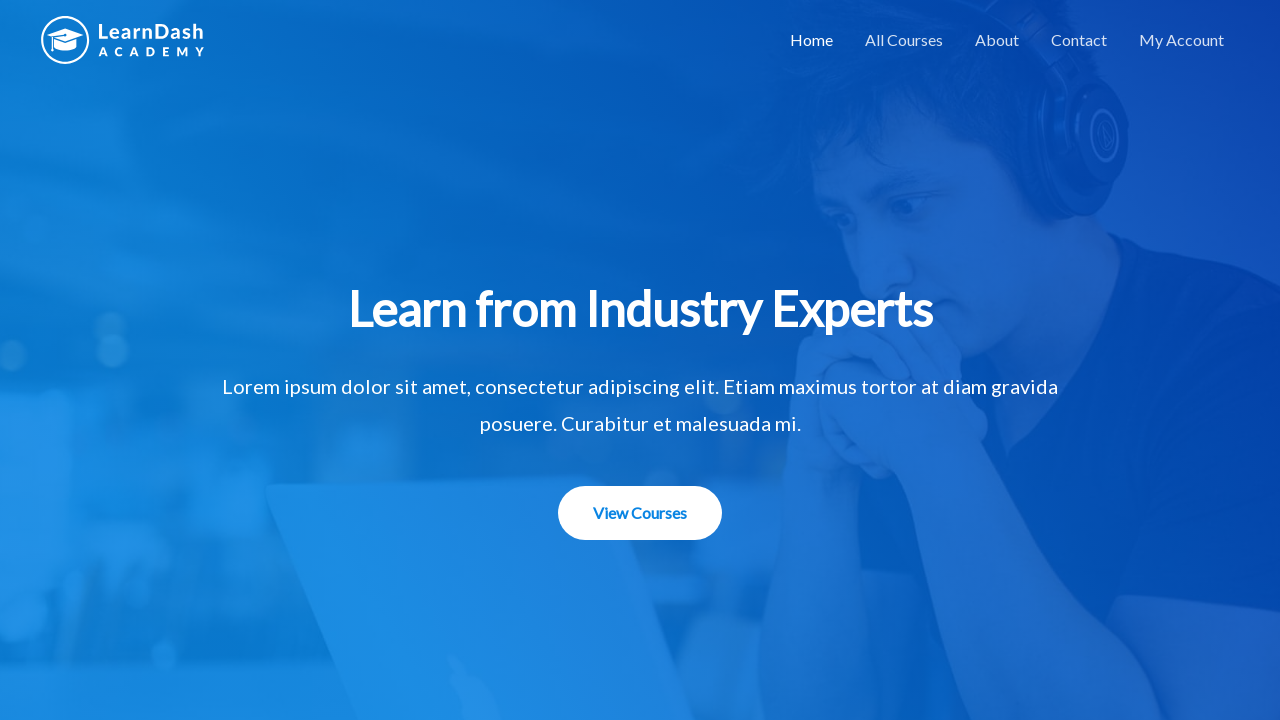

Clicked on All Courses link at (904, 40) on xpath=//a[contains(text(),'All Courses')]
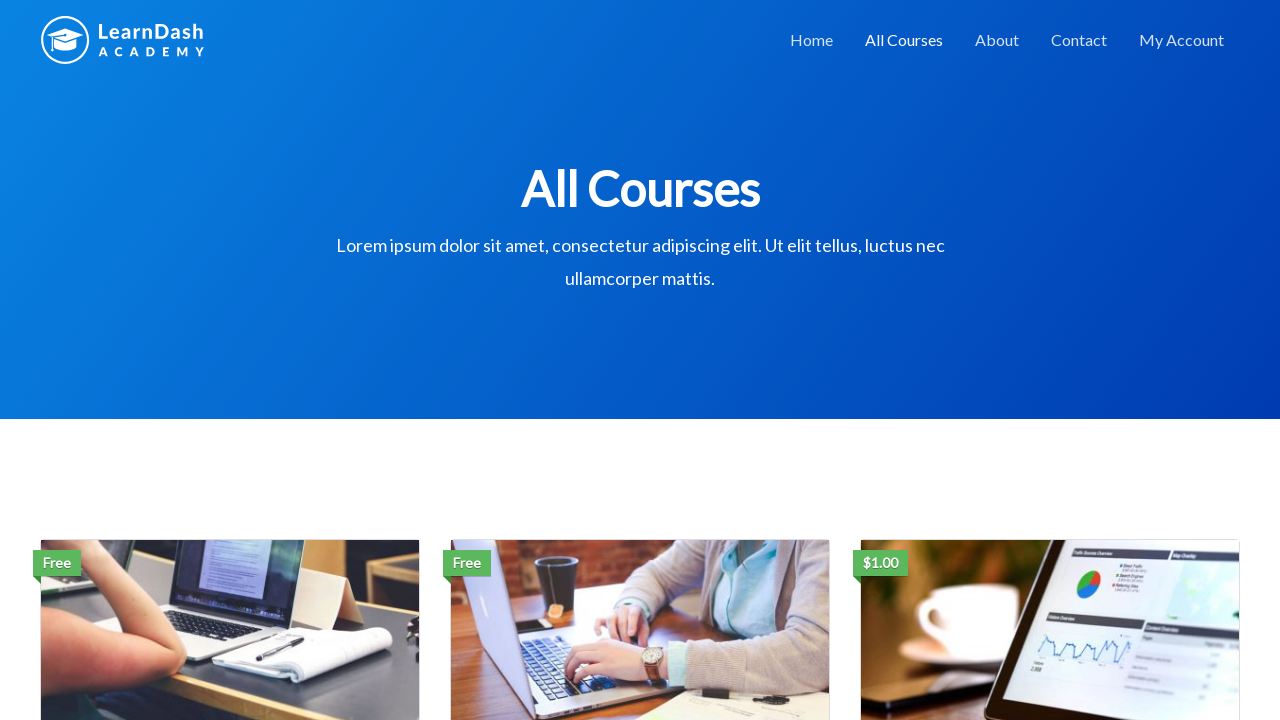

All Courses page loaded successfully (networkidle state reached)
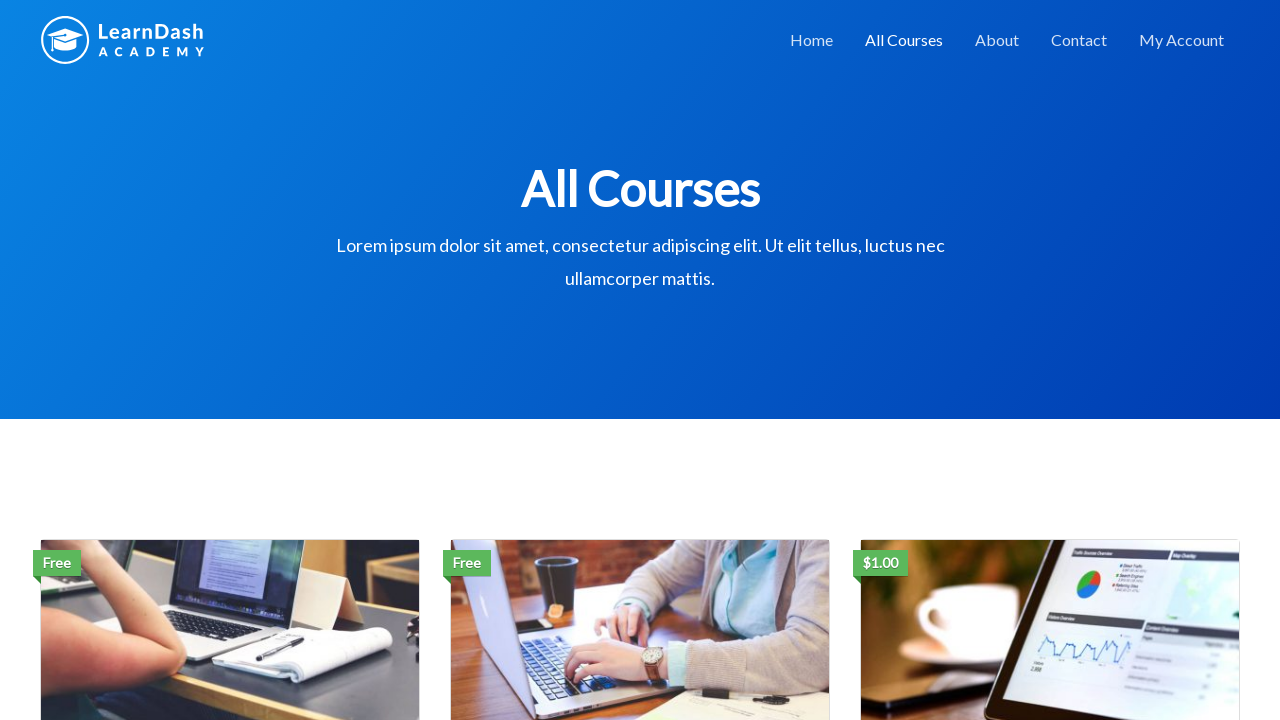

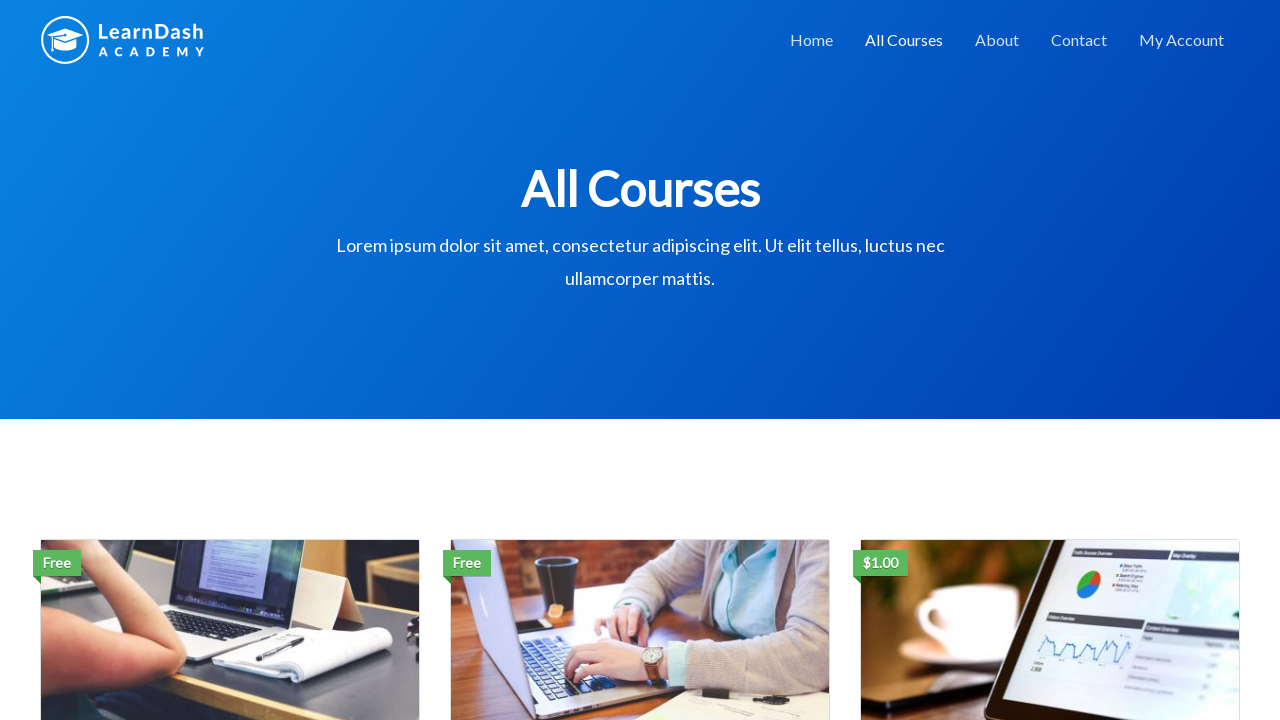